Tests the user registration flow by filling in username, email, and password fields, then clicking the signup button to create a new account.

Starting URL: https://thetestingworld.com/testings/

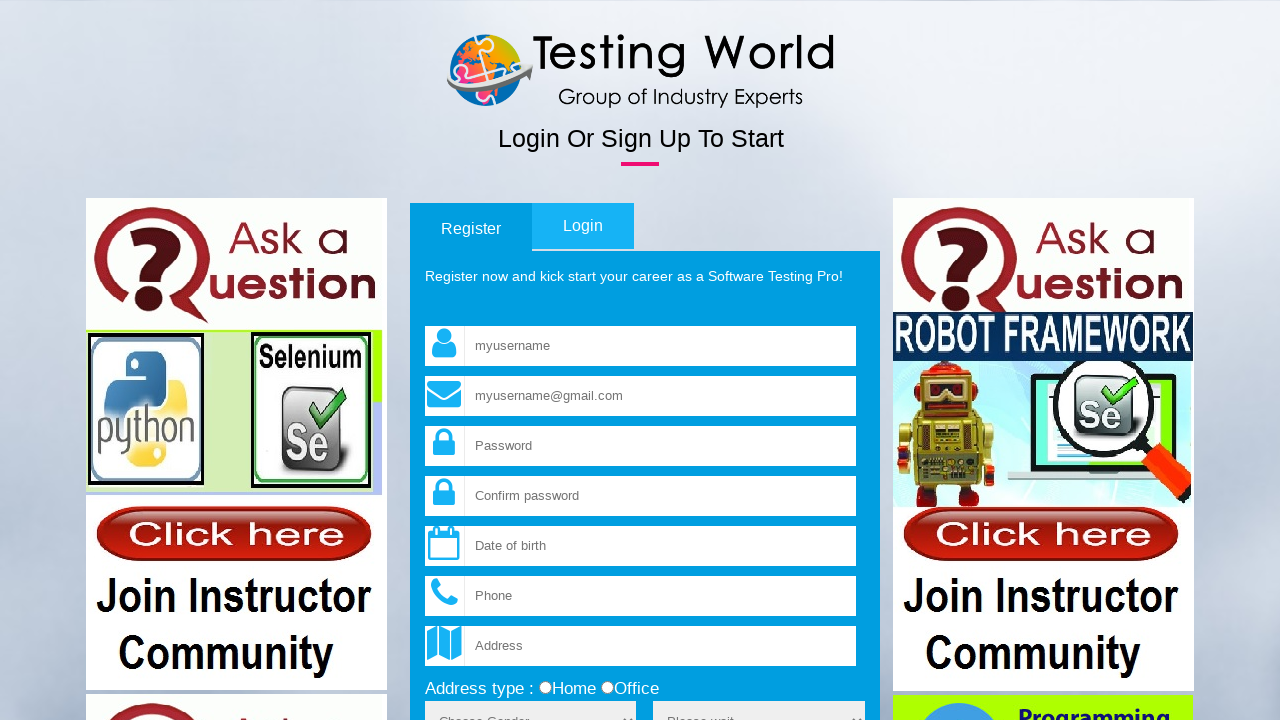

Filled username field with 'testuser_7284' on input[name='fld_username']
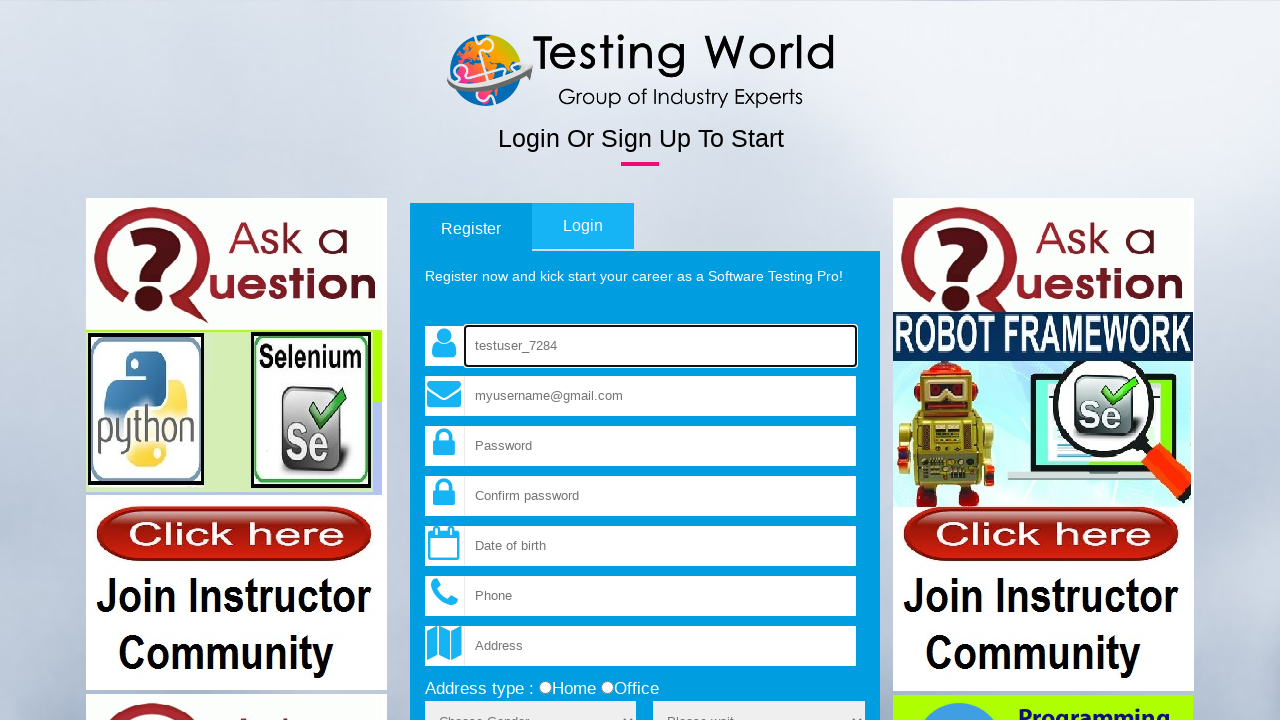

Filled email field with 'testuser7284@example.com' on input[name='fld_email']
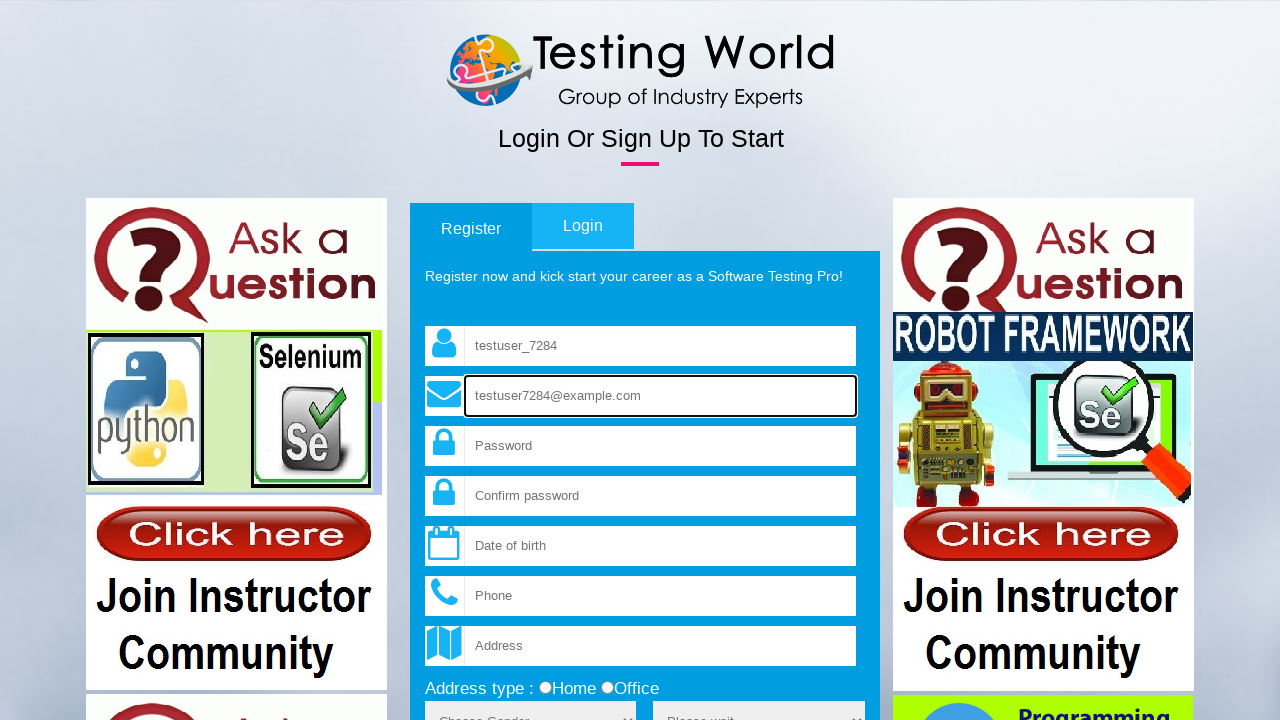

Filled password field with 'SecurePass123' on input[name='fld_password']
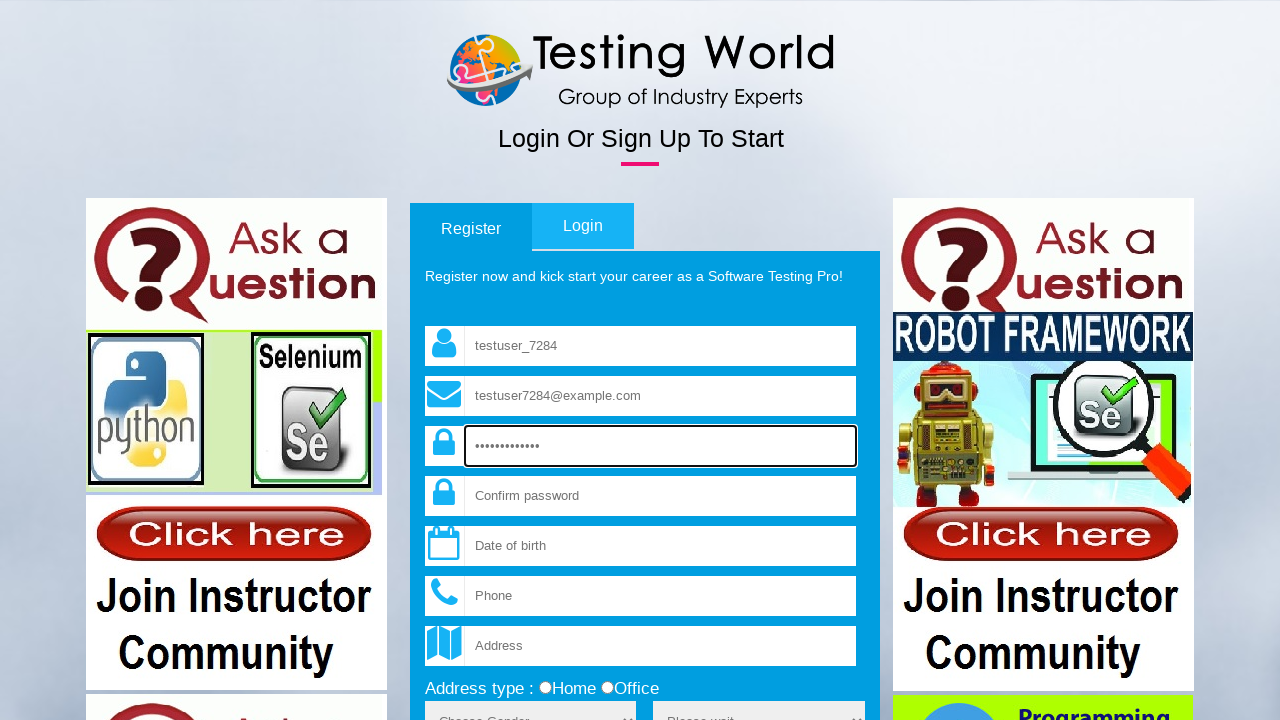

Clicked signup button to submit registration at (831, 361) on input[type='submit']
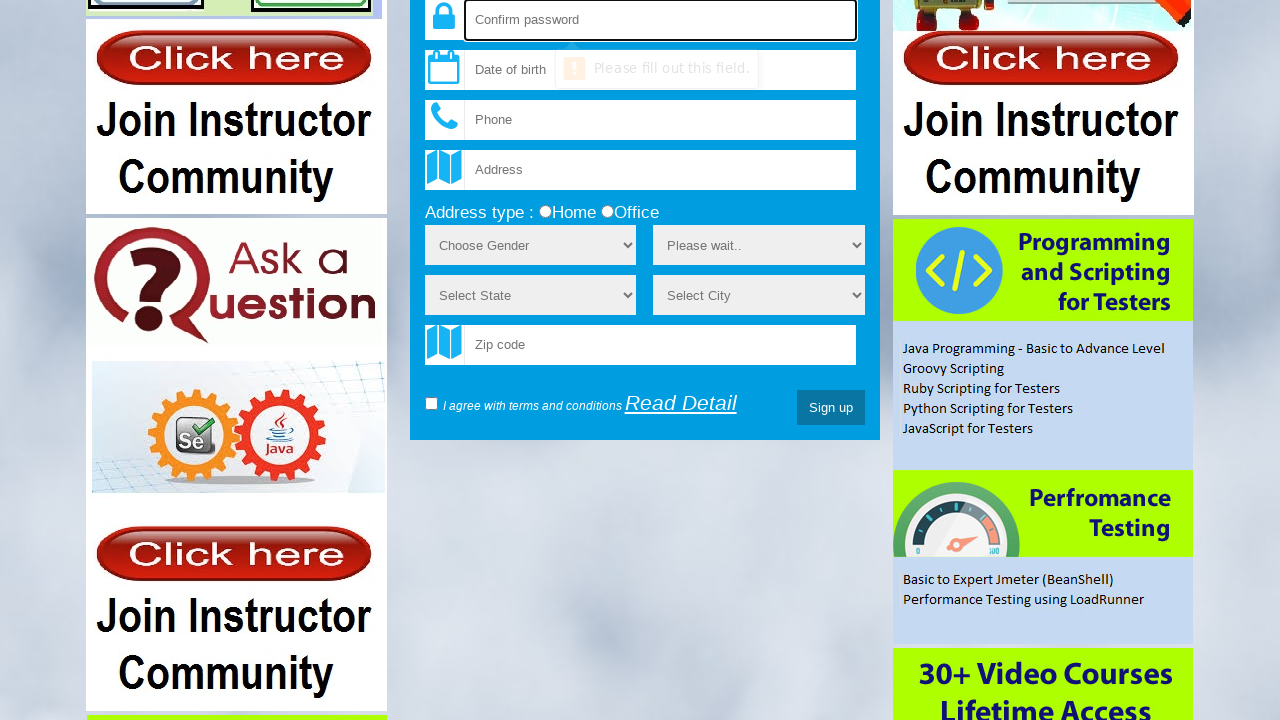

Waited for page to complete network requests after registration submission
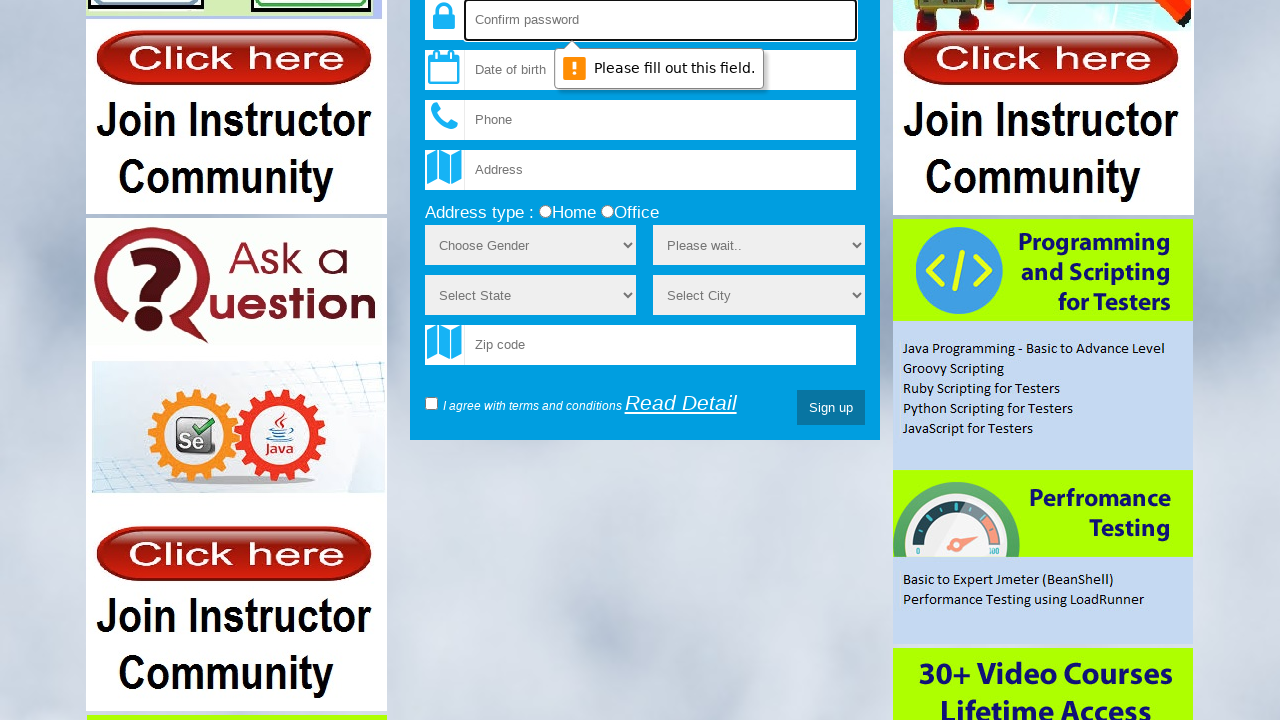

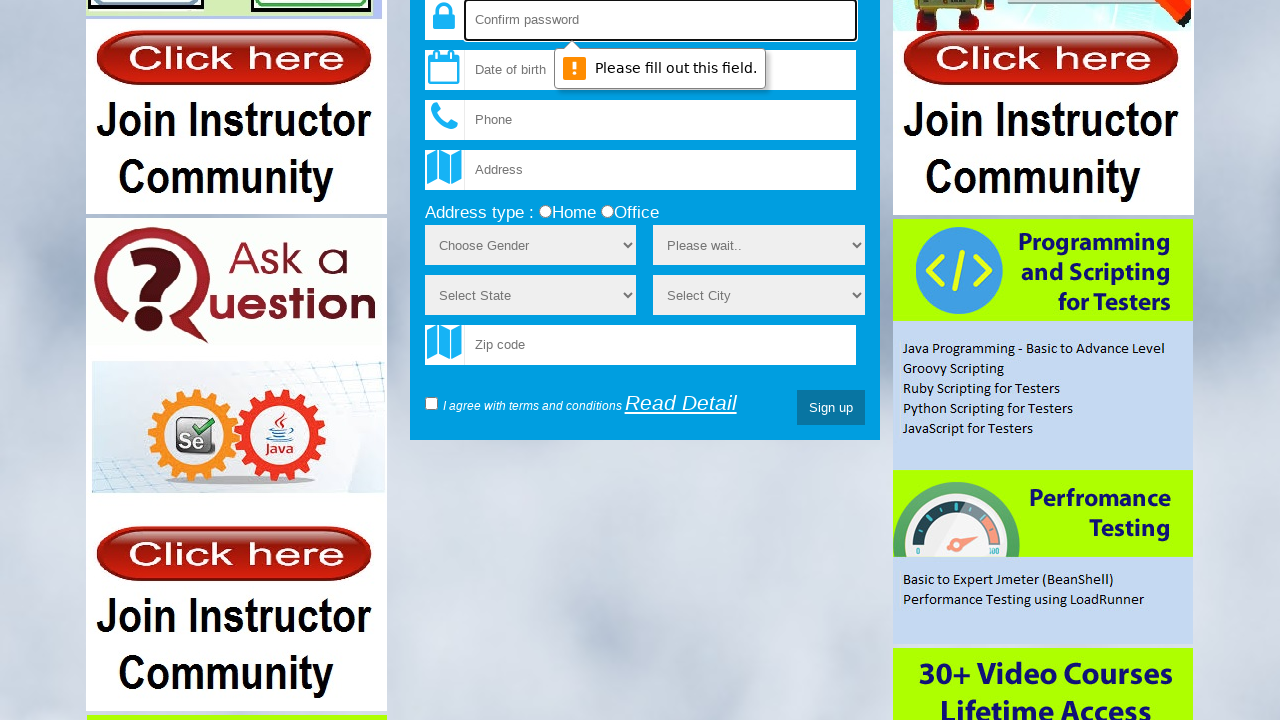